Tests the add/remove elements functionality by clicking the Add Element button to create a Delete button, verifying it's visible, then clicking it

Starting URL: https://the-internet.herokuapp.com/add_remove_elements/

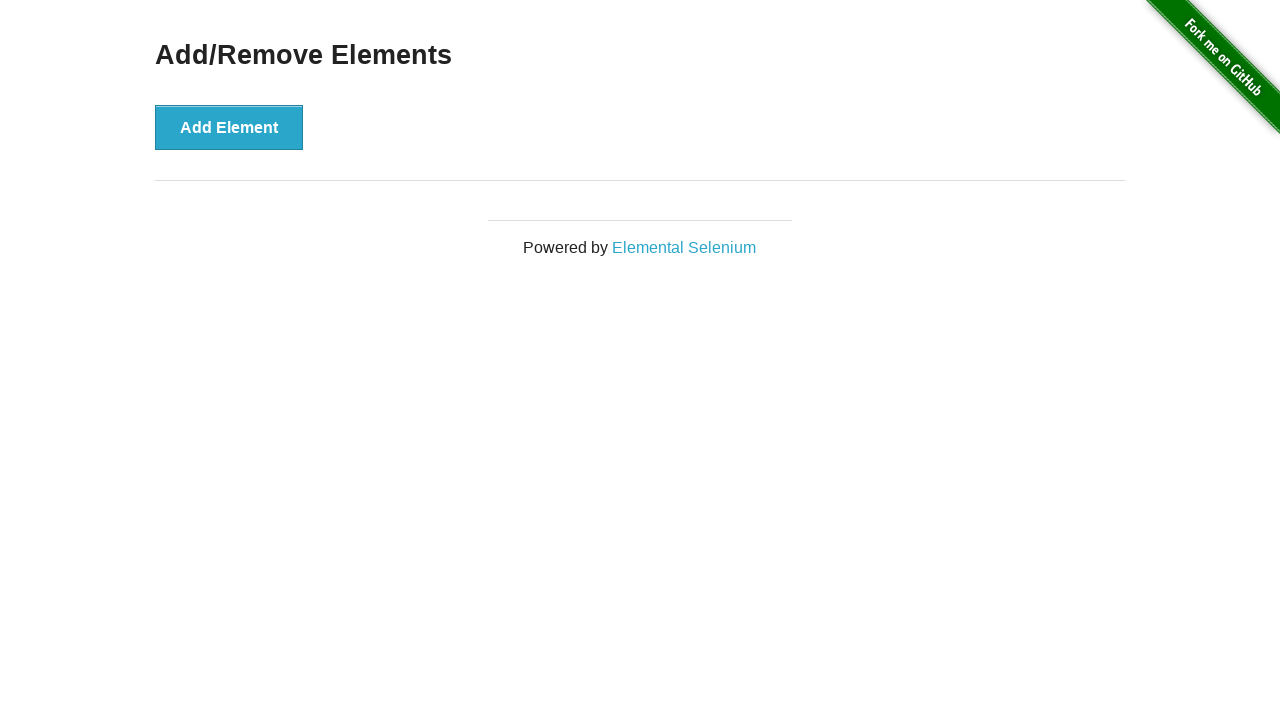

Clicked the Add Element button to create a Delete button at (229, 127) on button[onclick='addElement()']
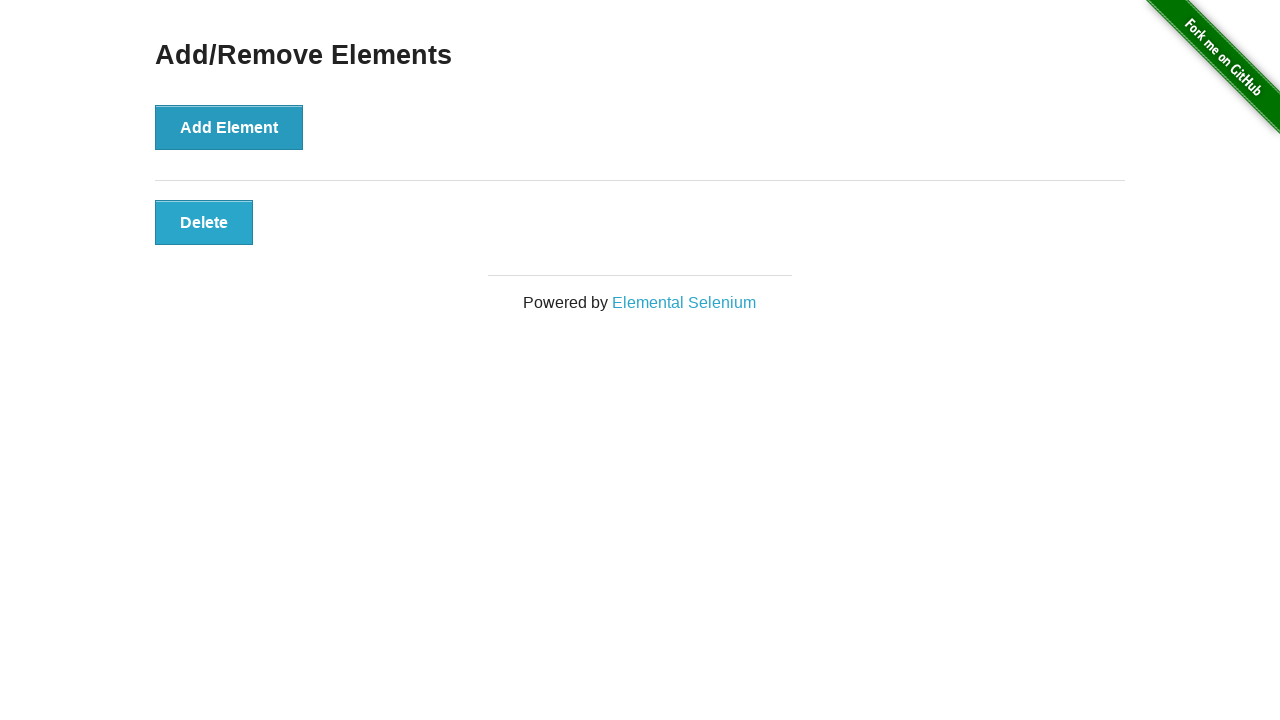

Verified Delete button is visible
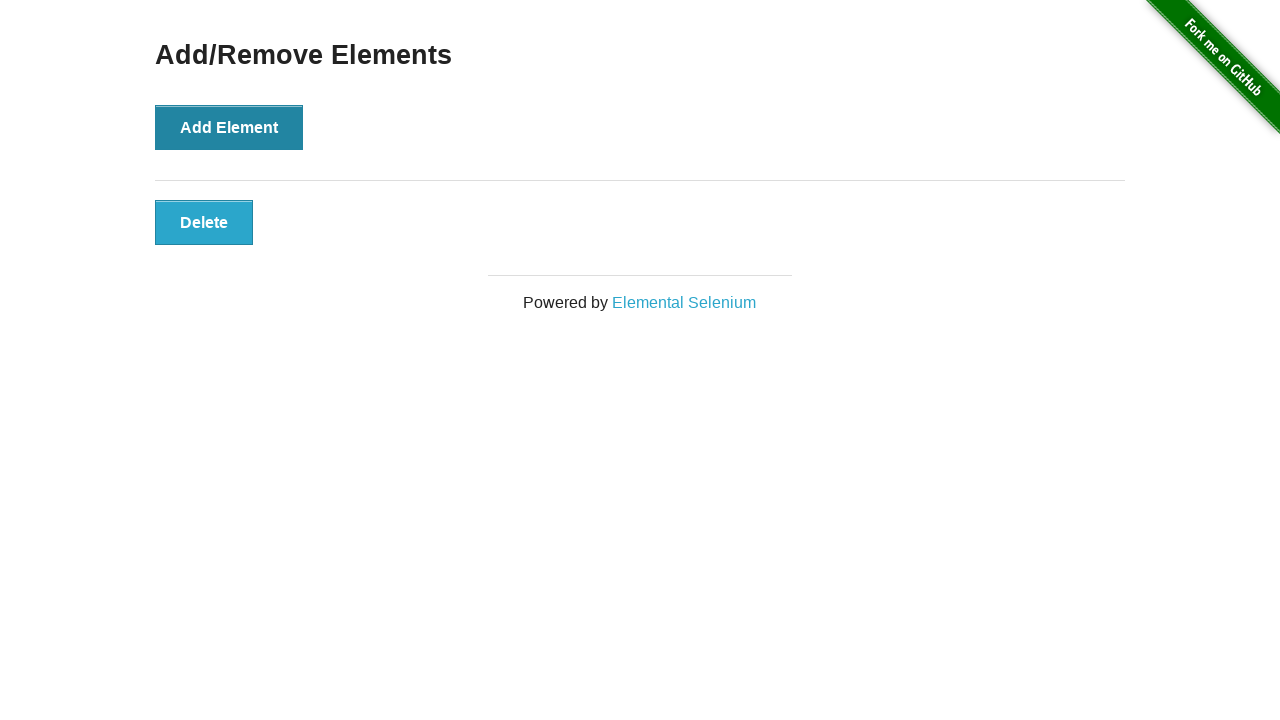

Clicked the Delete button at (204, 222) on button:has-text('Delete')
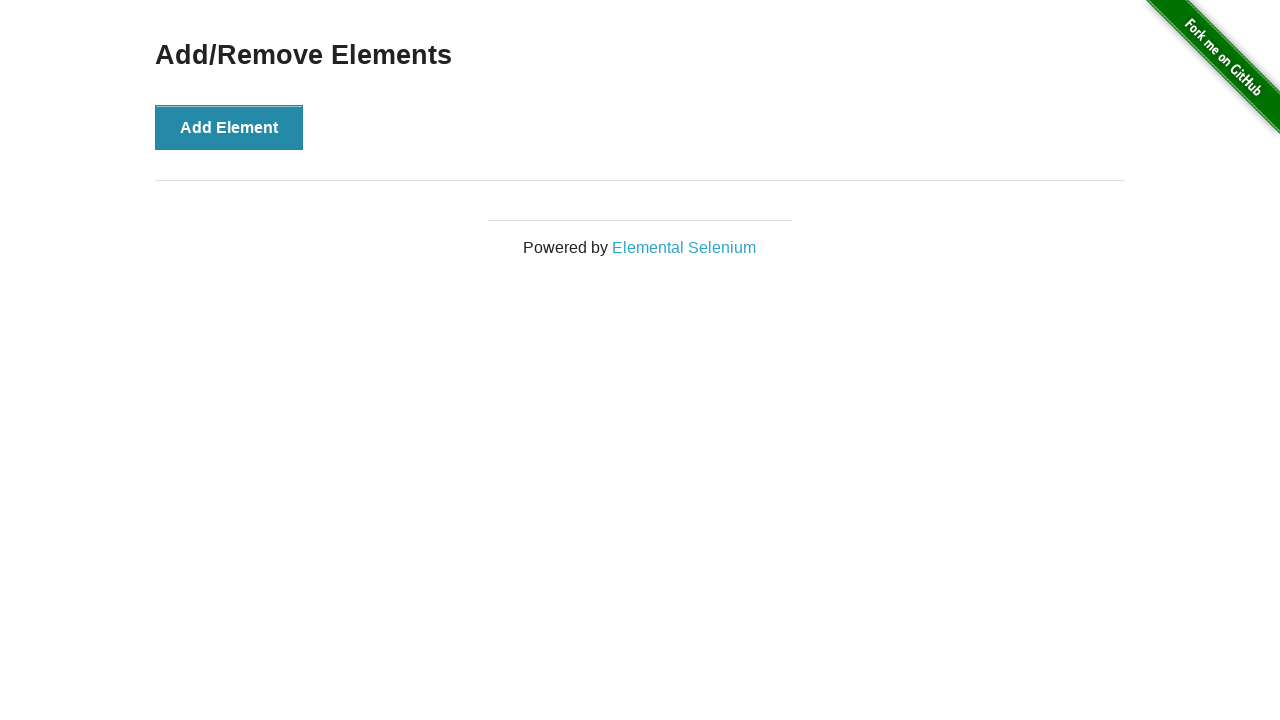

Verified the main heading 'Add/Remove Elements' is still visible
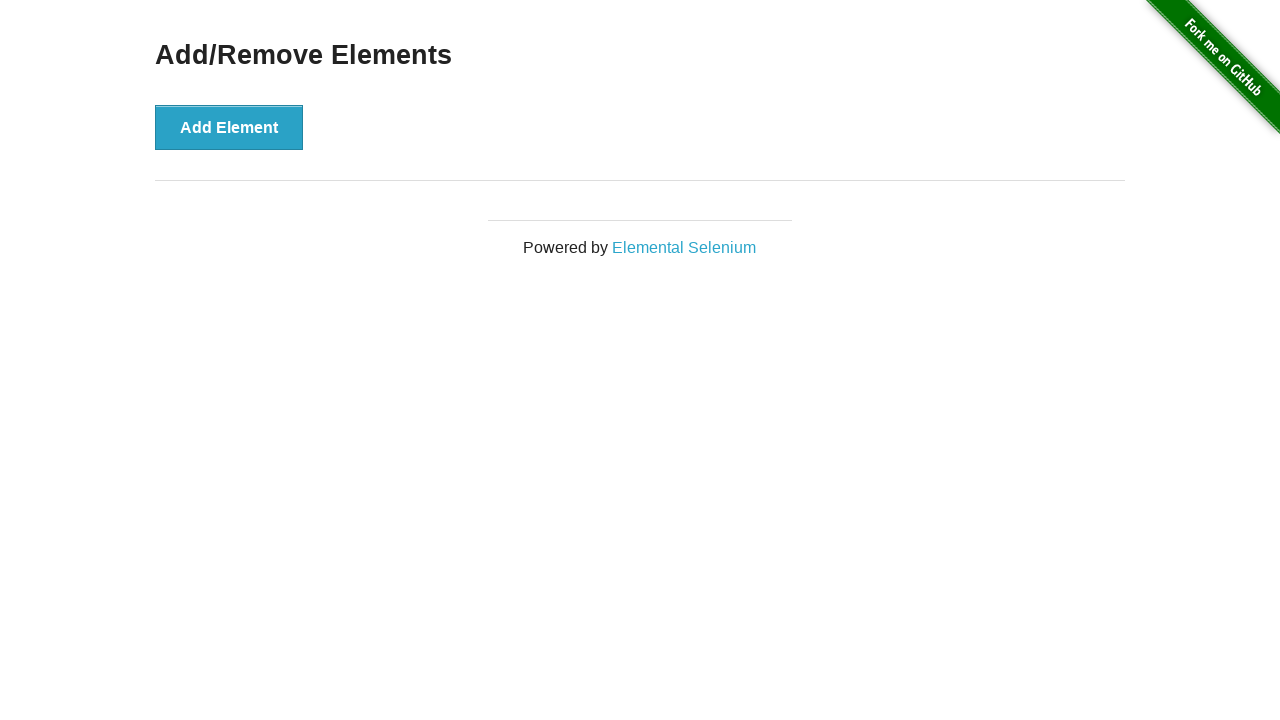

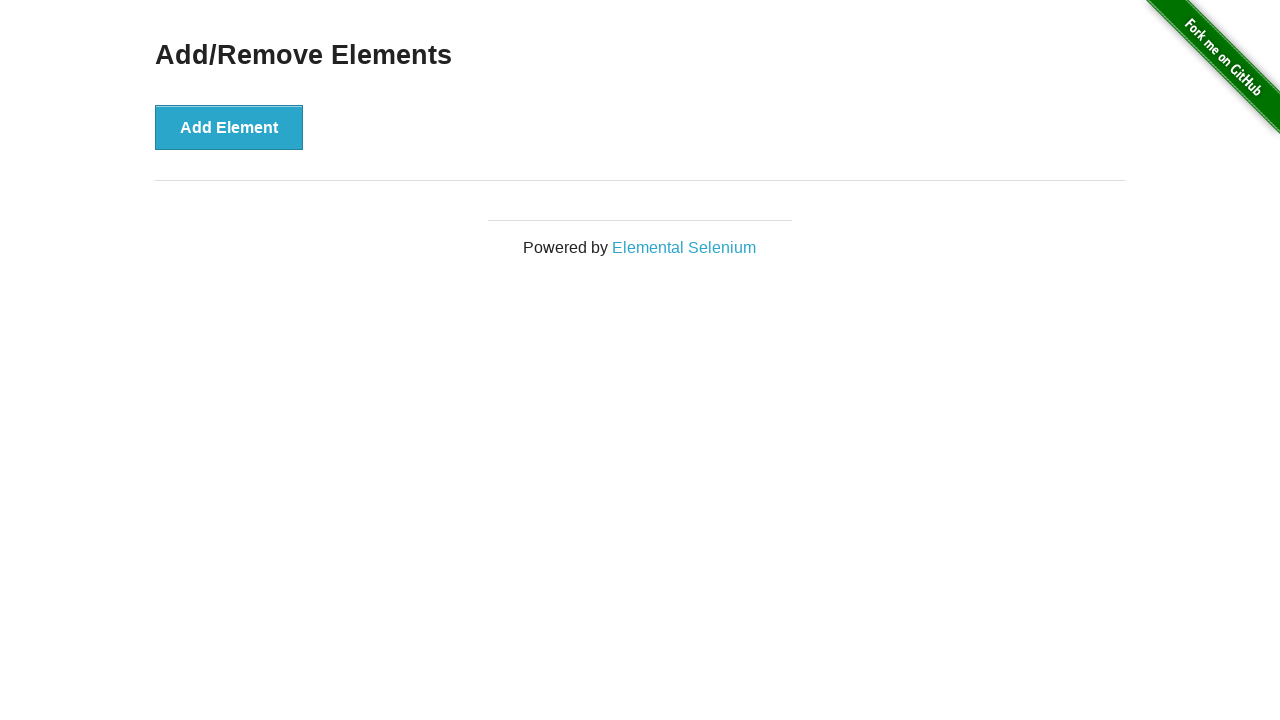